Tests image loading by waiting for the third image to load and retrieving its src attribute

Starting URL: https://bonigarcia.dev/selenium-webdriver-java/loading-images.html

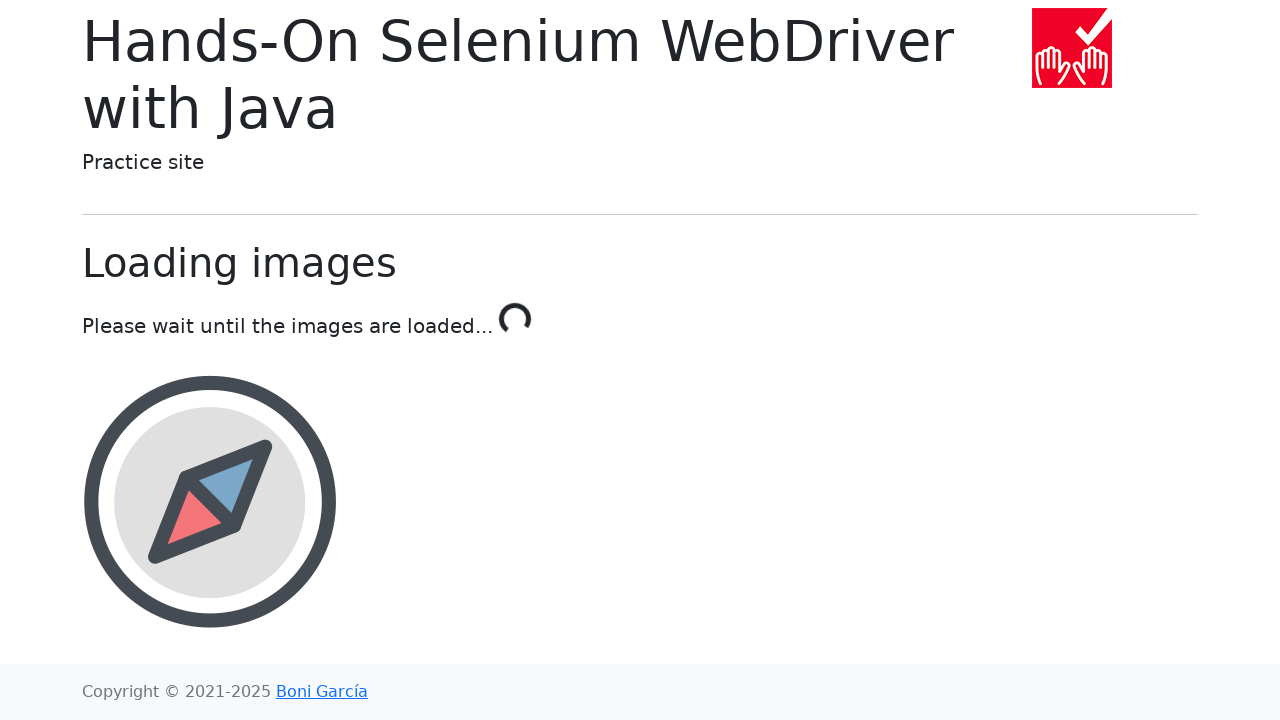

Waited for third image with id 'award' to load (30s timeout)
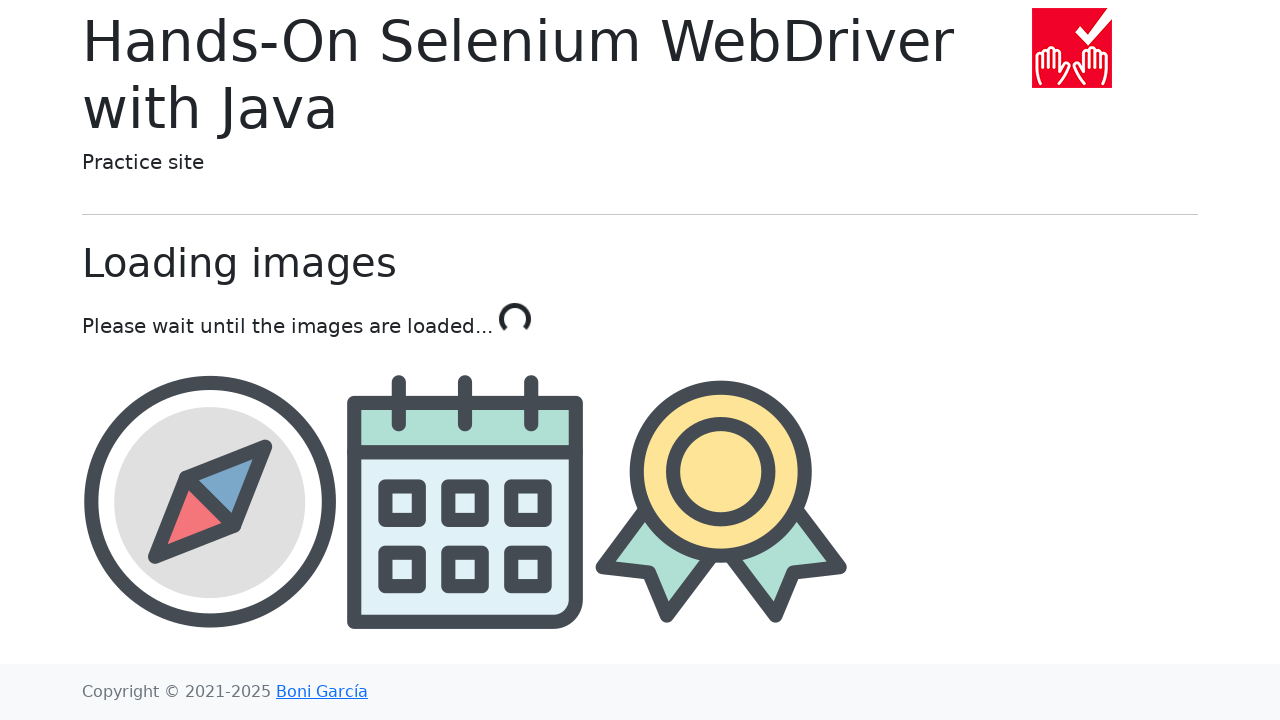

Retrieved src attribute from third image element
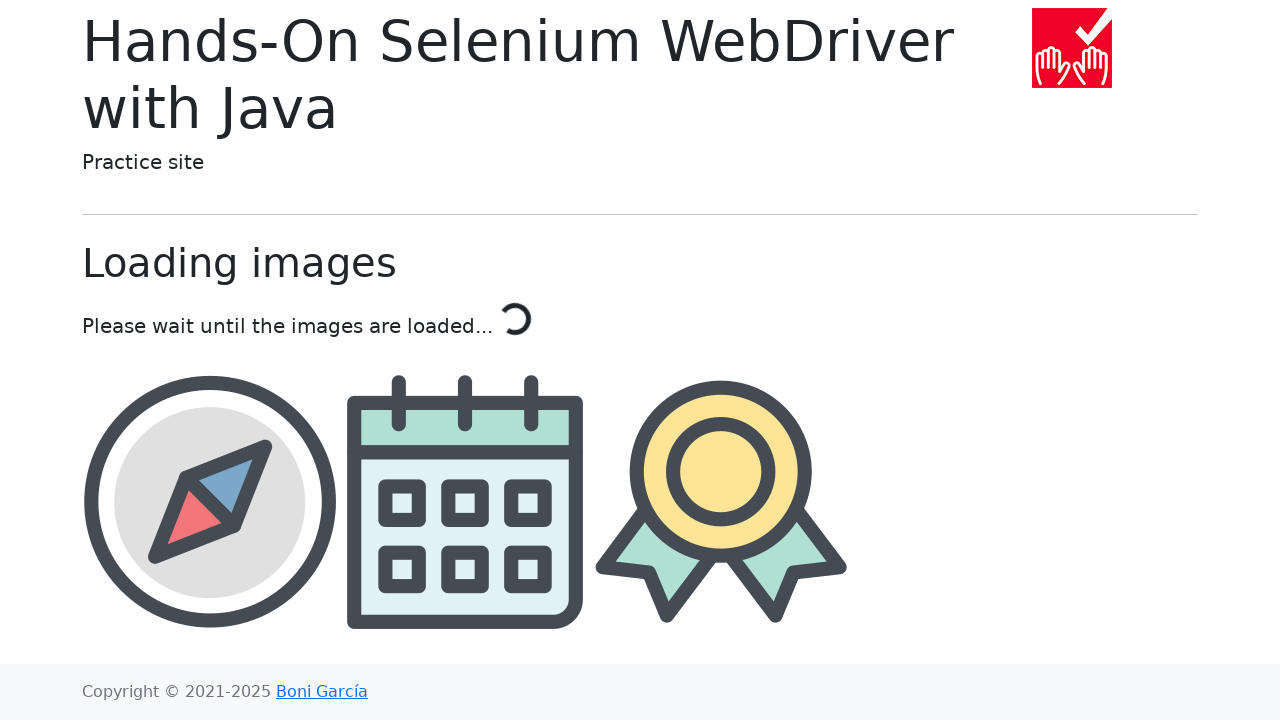

Printed third image src attribute value
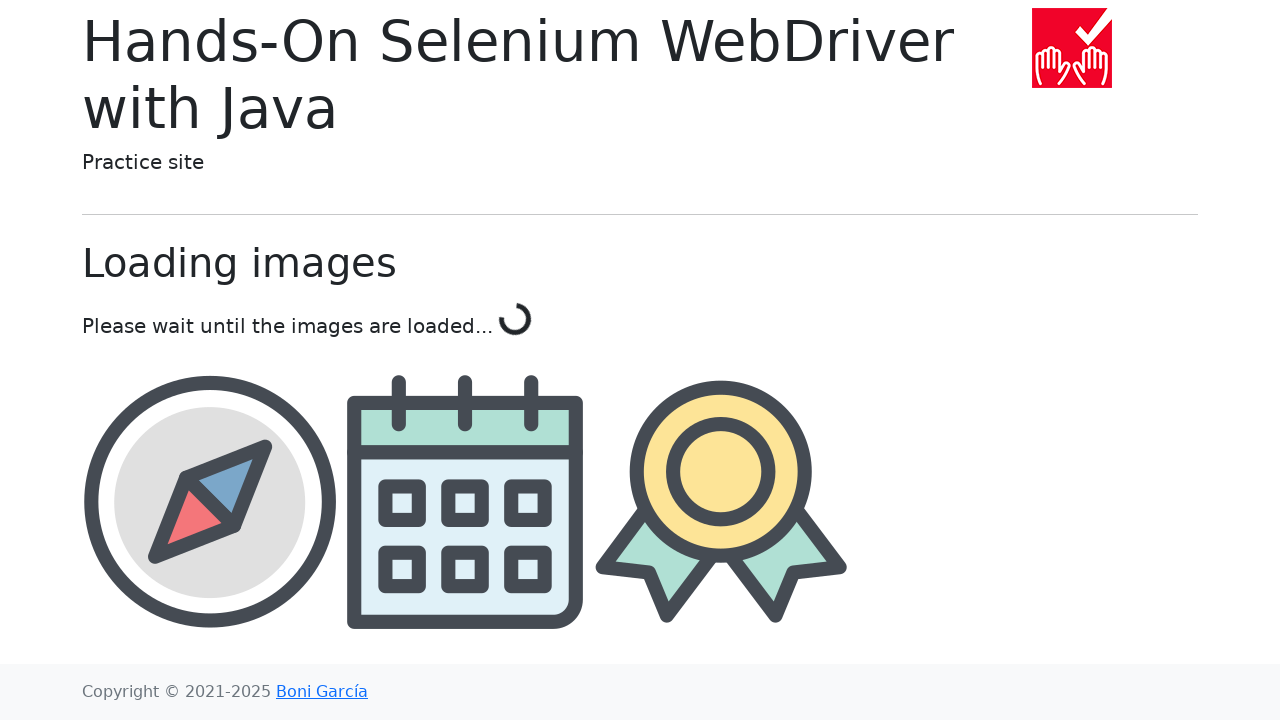

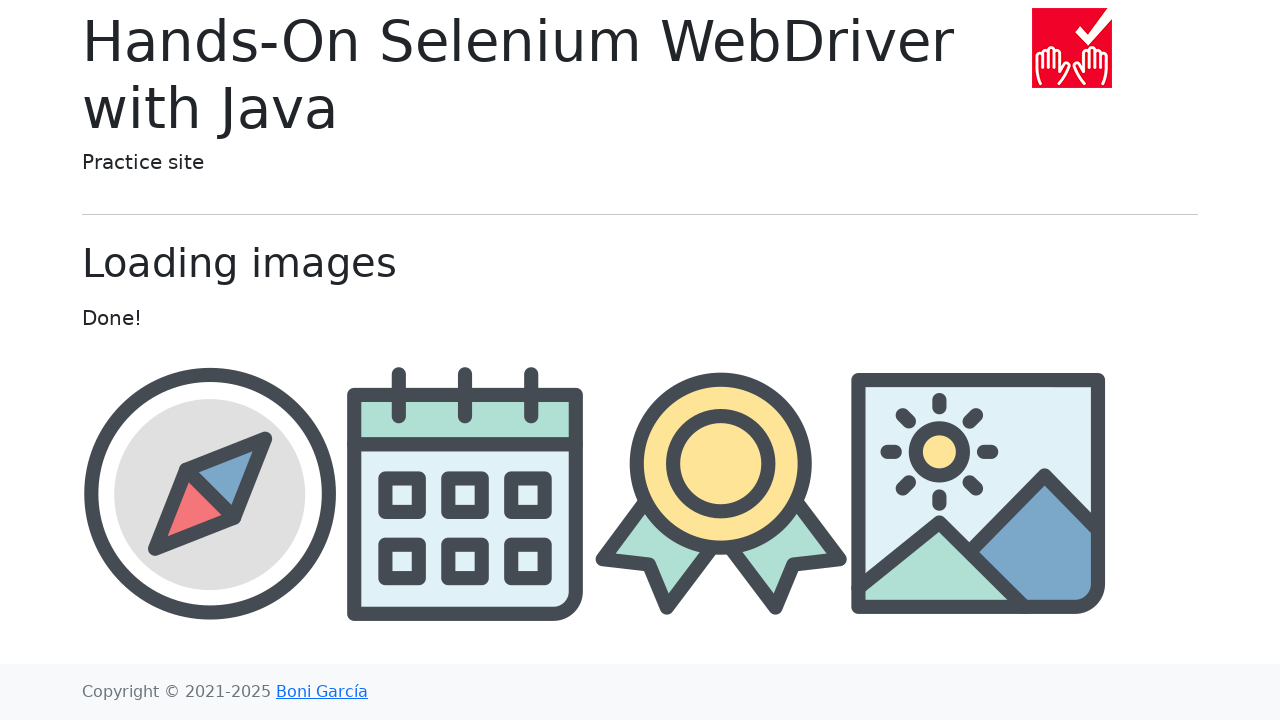